Tests editable dropdown by typing and selecting a city value

Starting URL: https://valor-software.com/ng2-select/

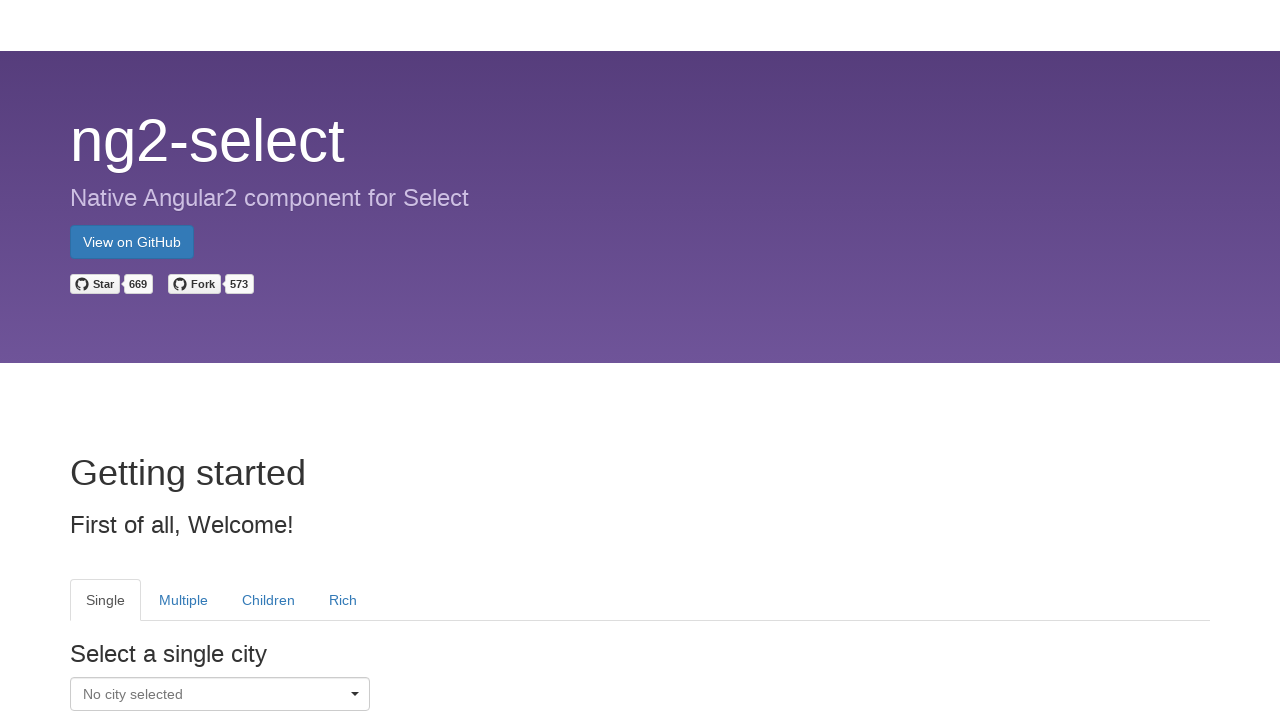

Clicked dropdown caret to open editable dropdown on Single tab at (355, 697) on xpath=//tab[@heading='Single']//i[@class='caret pull-right']
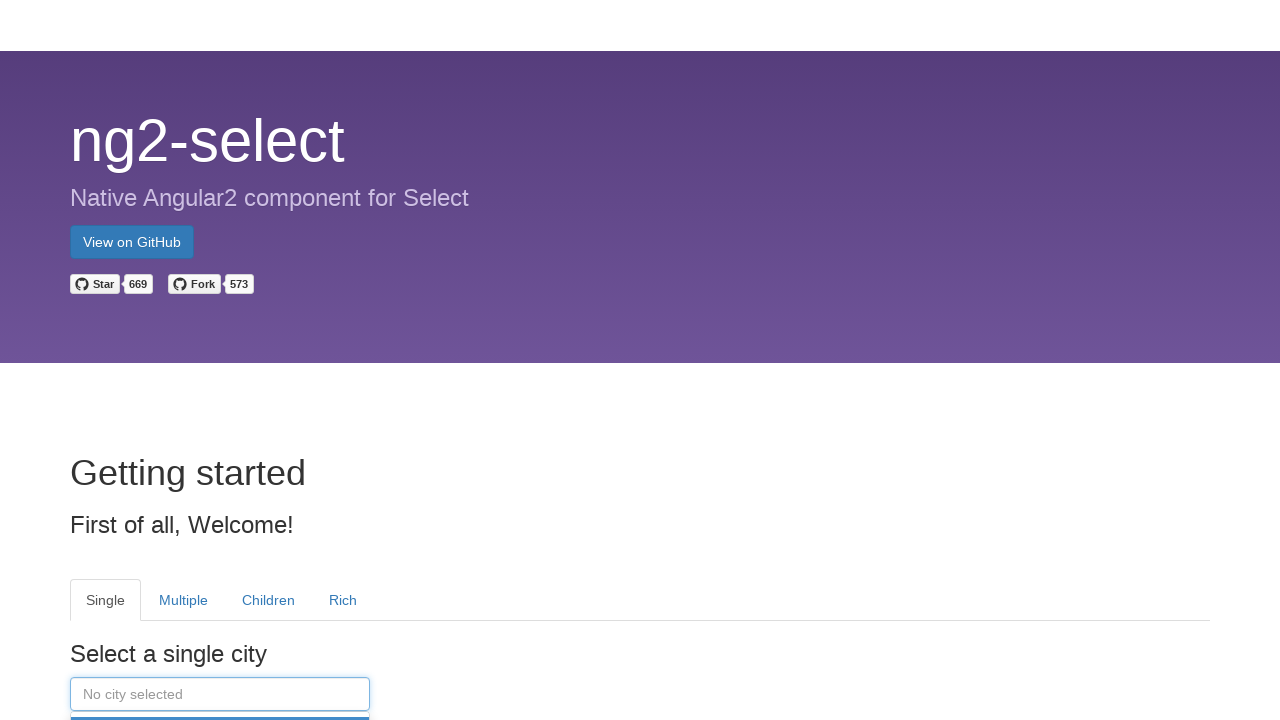

Typed 'Brussels' into the editable dropdown input field on //tab[@heading='Single']//input
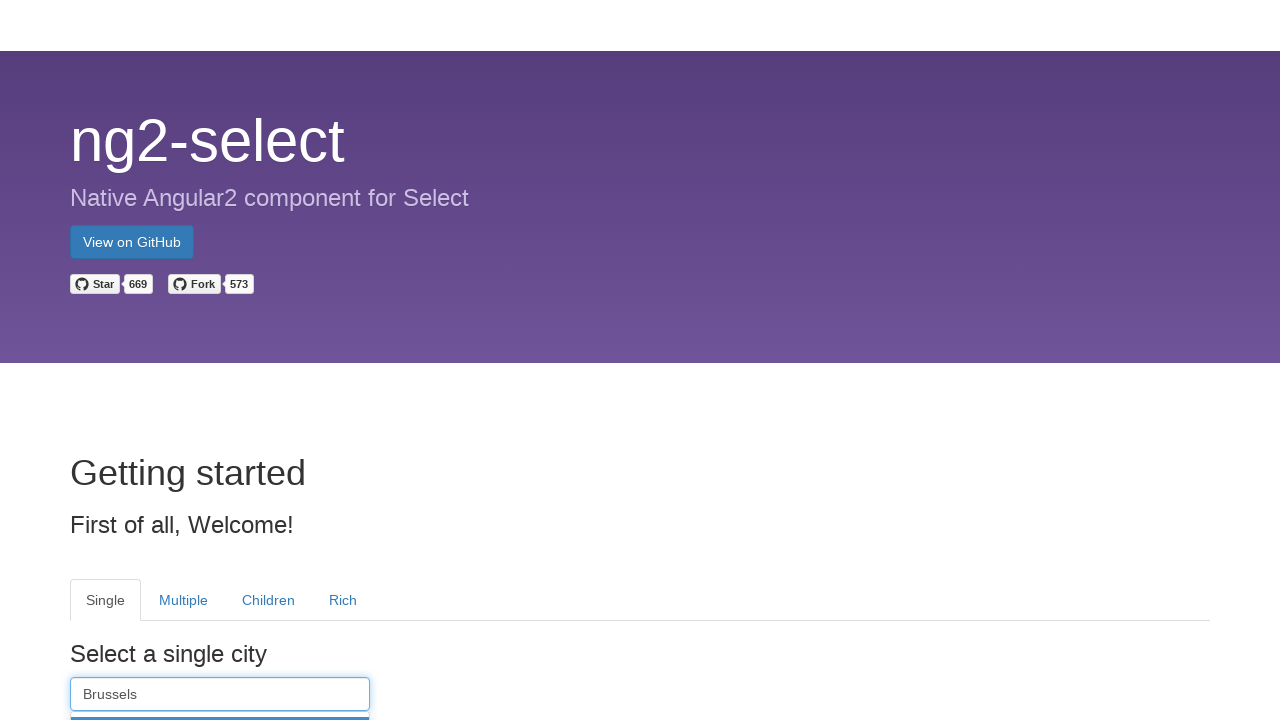

Waited for dropdown items to appear
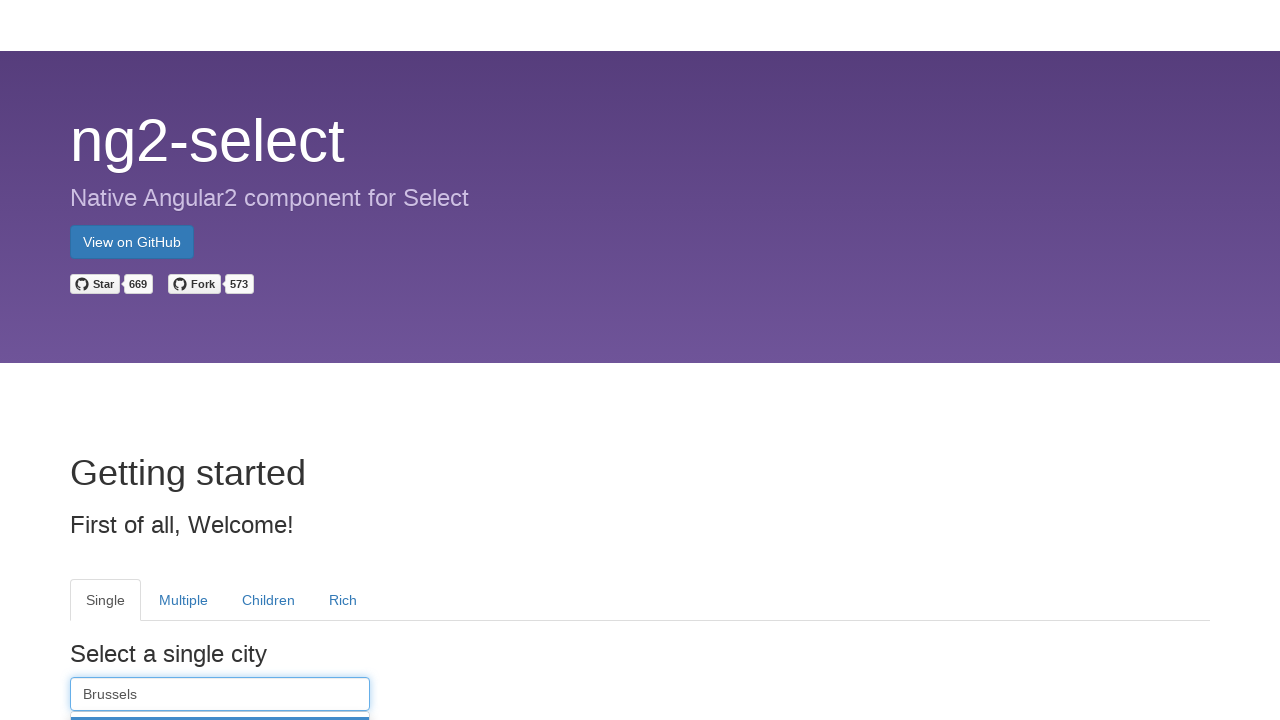

Located the 'Brussels' option in the dropdown
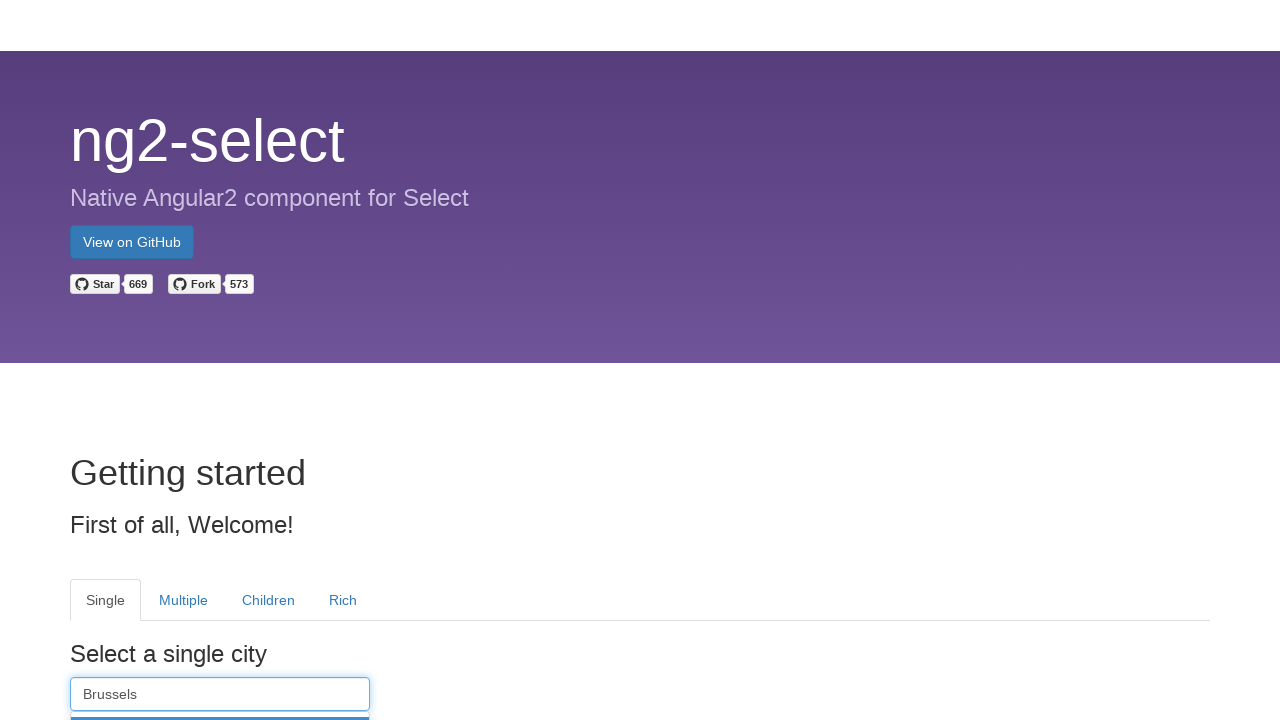

Scrolled 'Brussels' option into view if needed
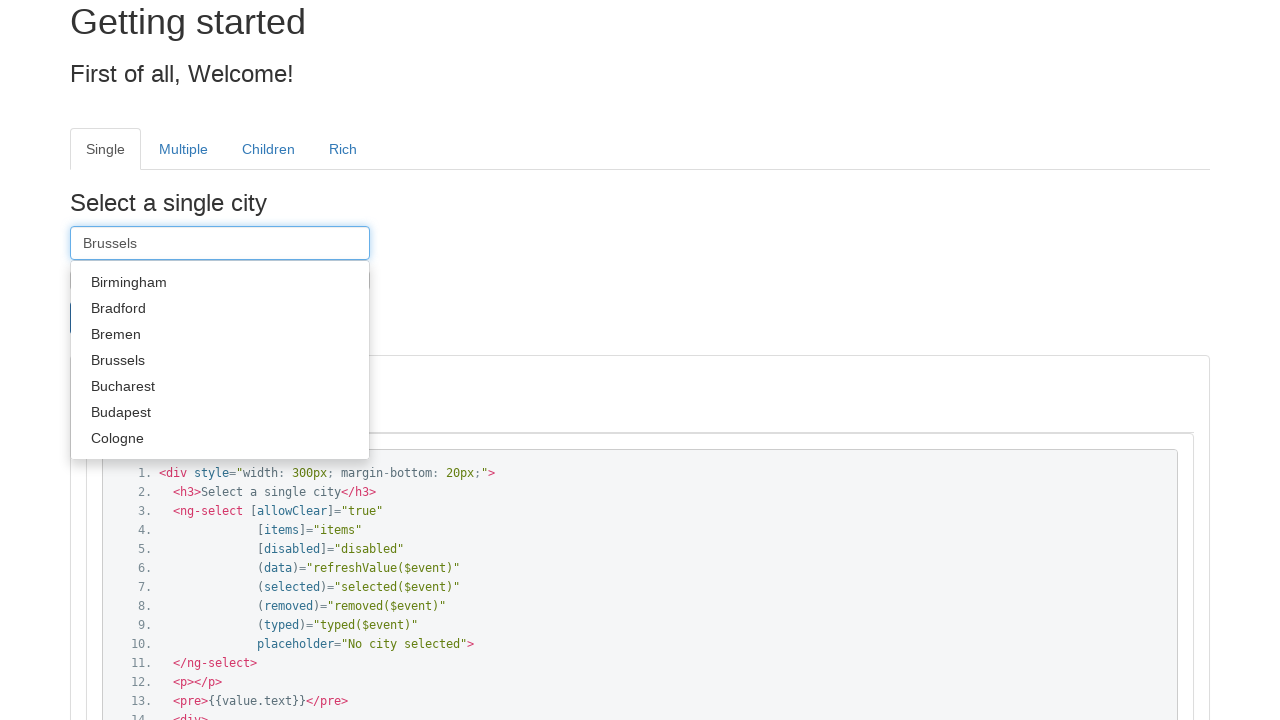

Clicked on 'Brussels' to select it from the dropdown at (220, 360) on xpath=//tab[@heading='Single']//a[@class='dropdown-item']/div[text()='Brussels']
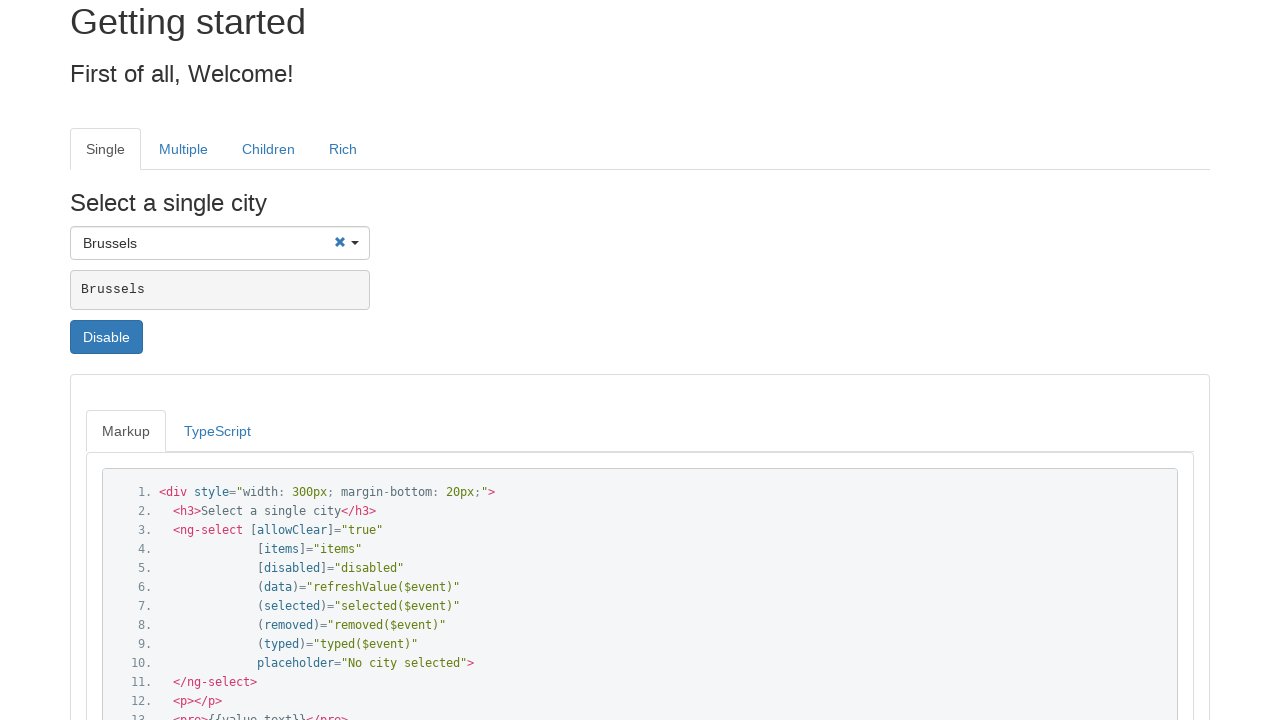

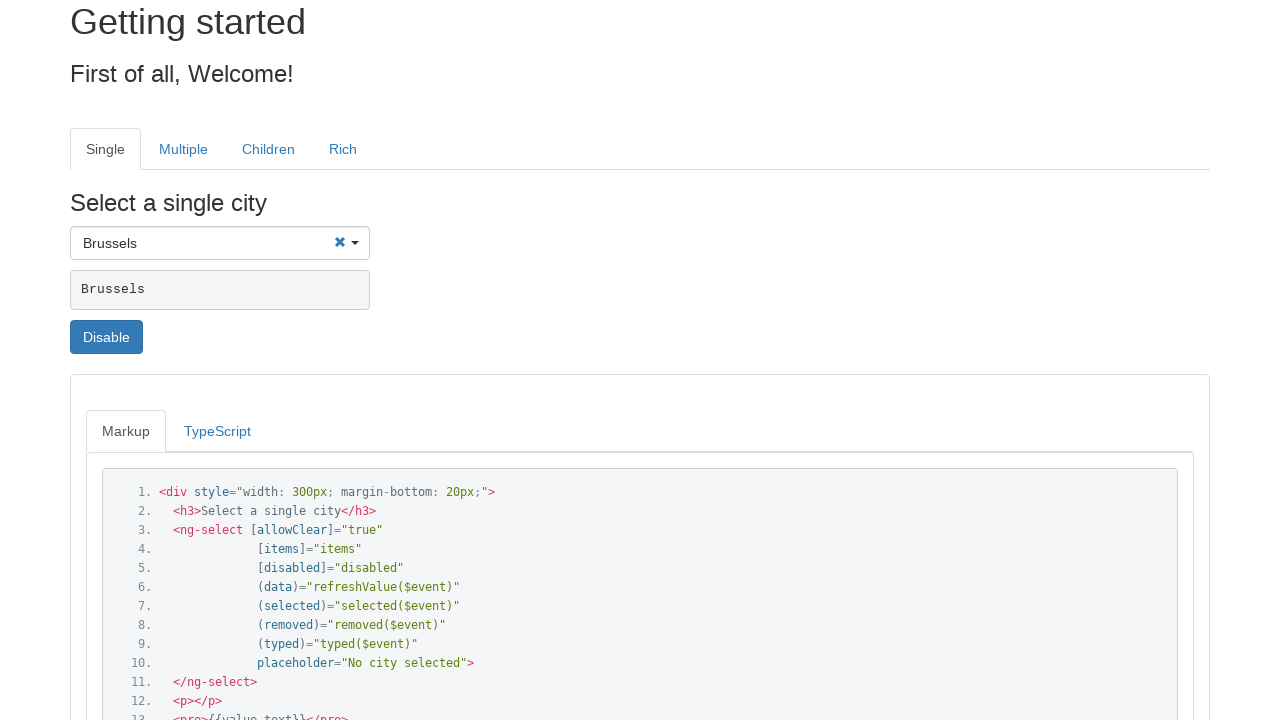